Fills out and submits a newsletter signup form with first name, last name, and email address

Starting URL: http://secure-retreat-92358.herokuapp.com/

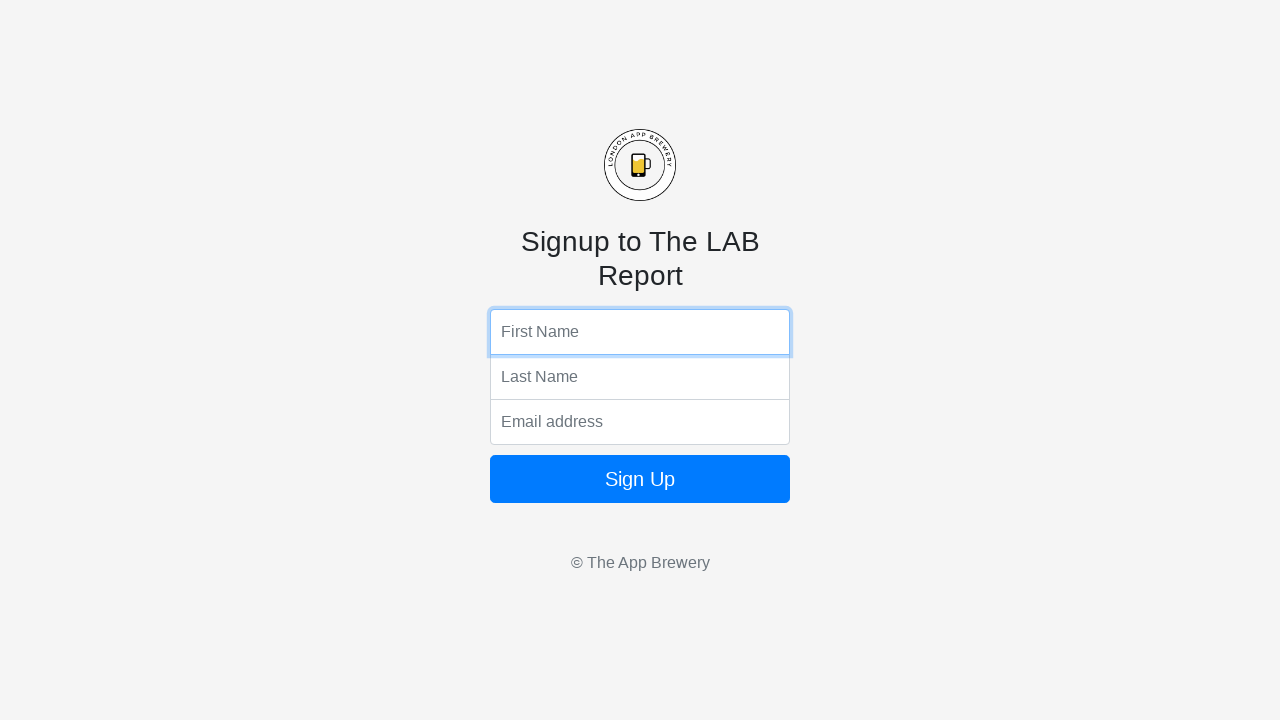

Filled first name field with 'John' on input[name='fName']
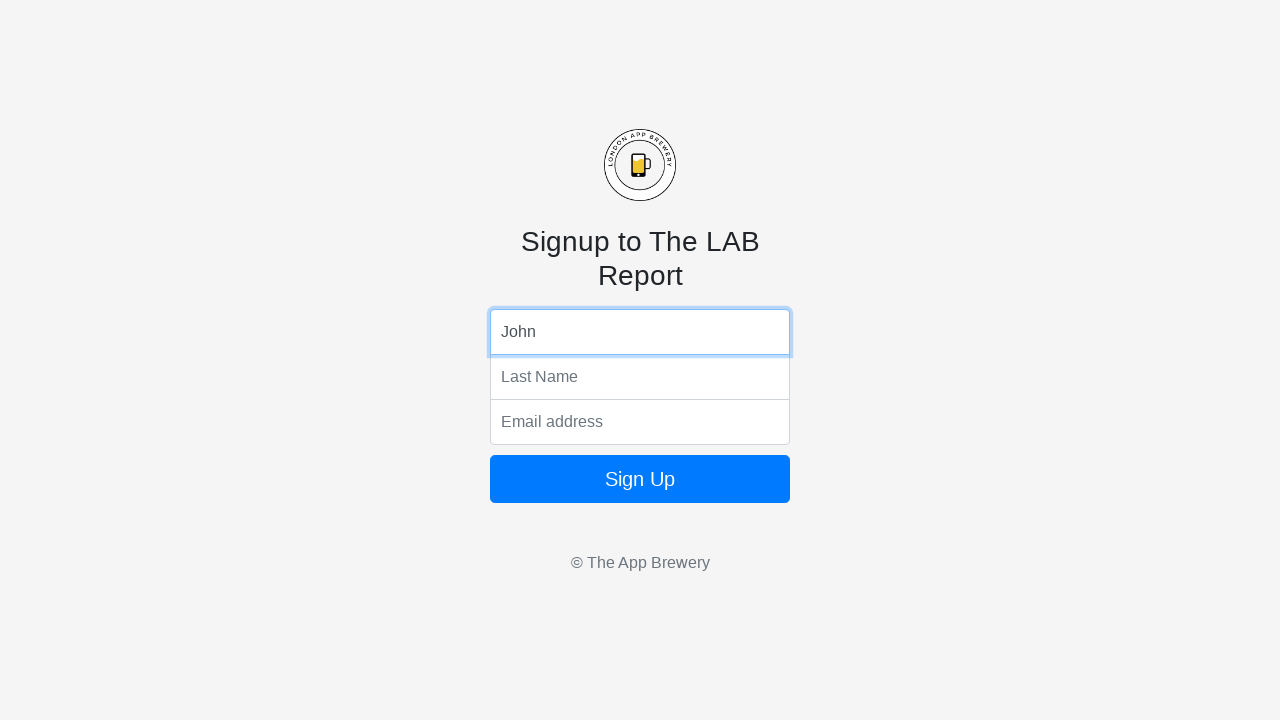

Filled last name field with 'Smith' on input[name='lName']
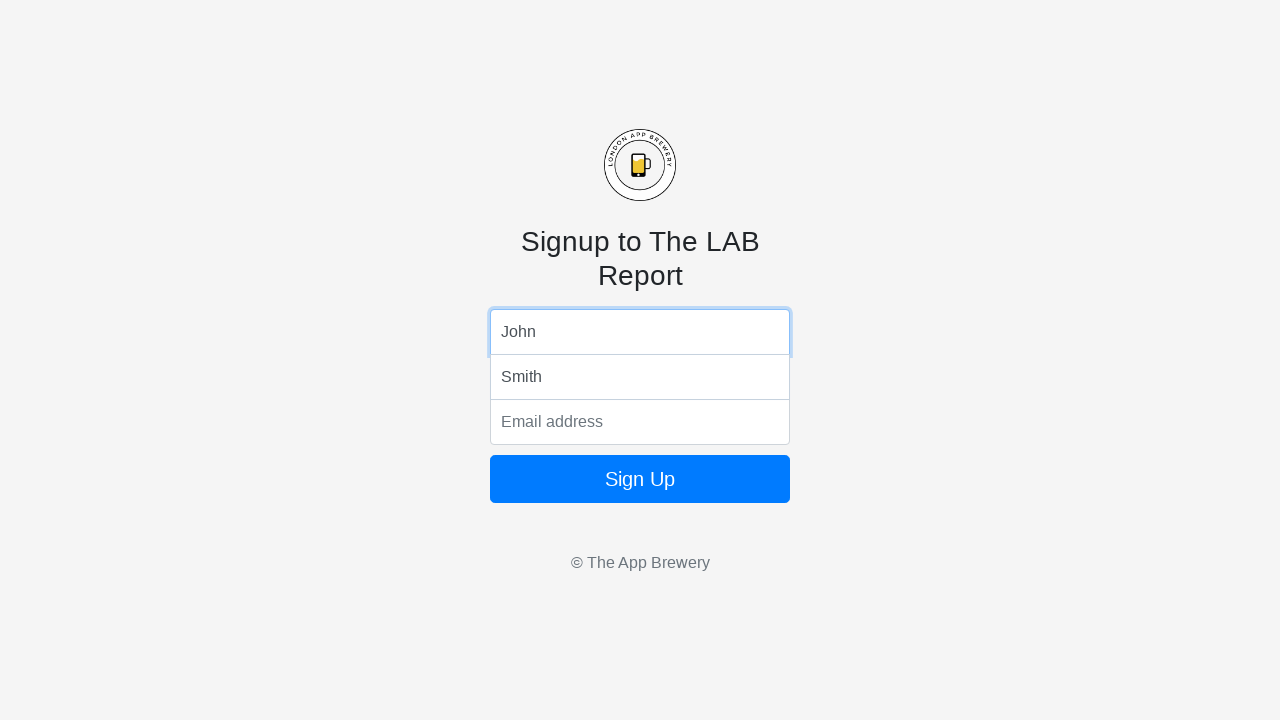

Filled email field with 'john.smith@example.com' on input[name='email']
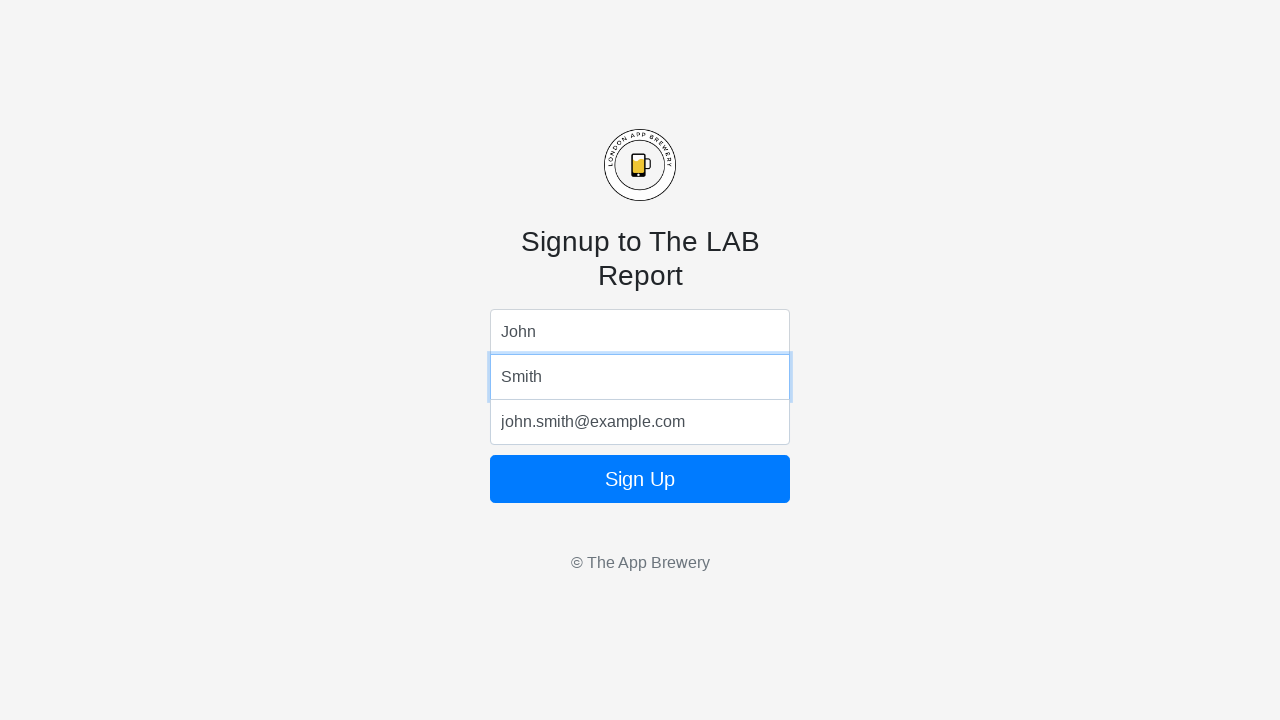

Submitted newsletter signup form by pressing Enter on input[name='email']
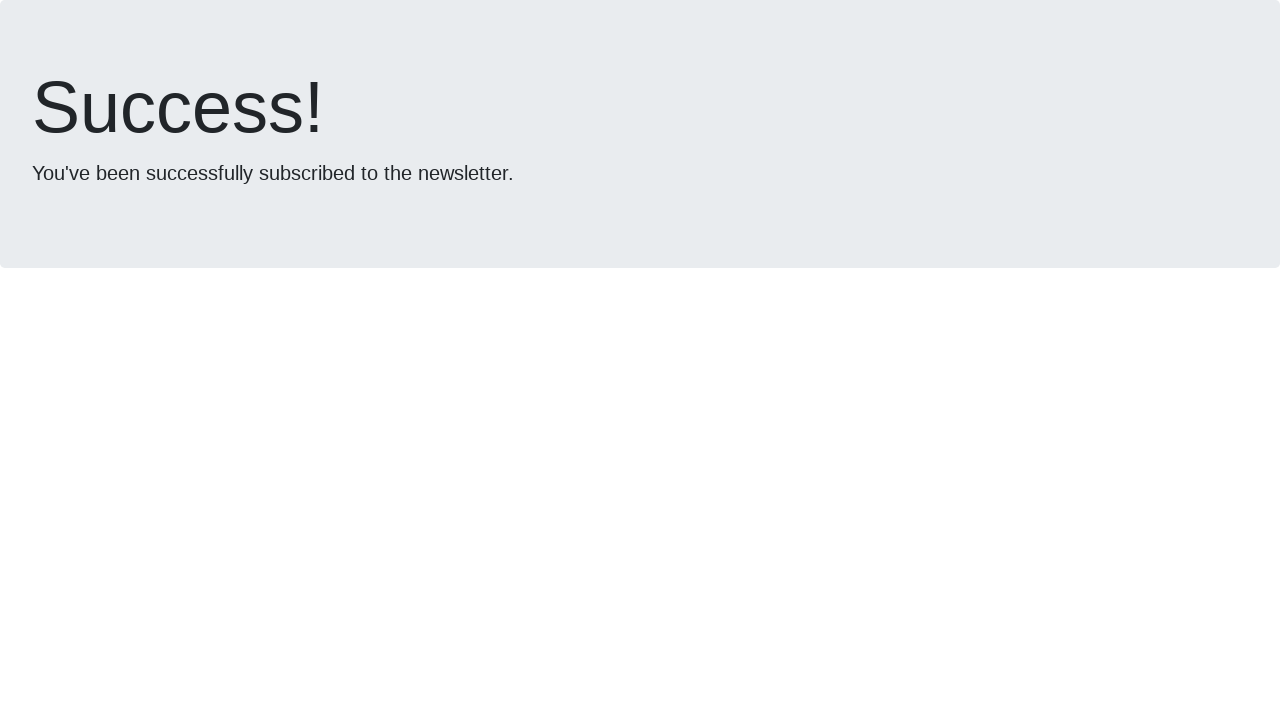

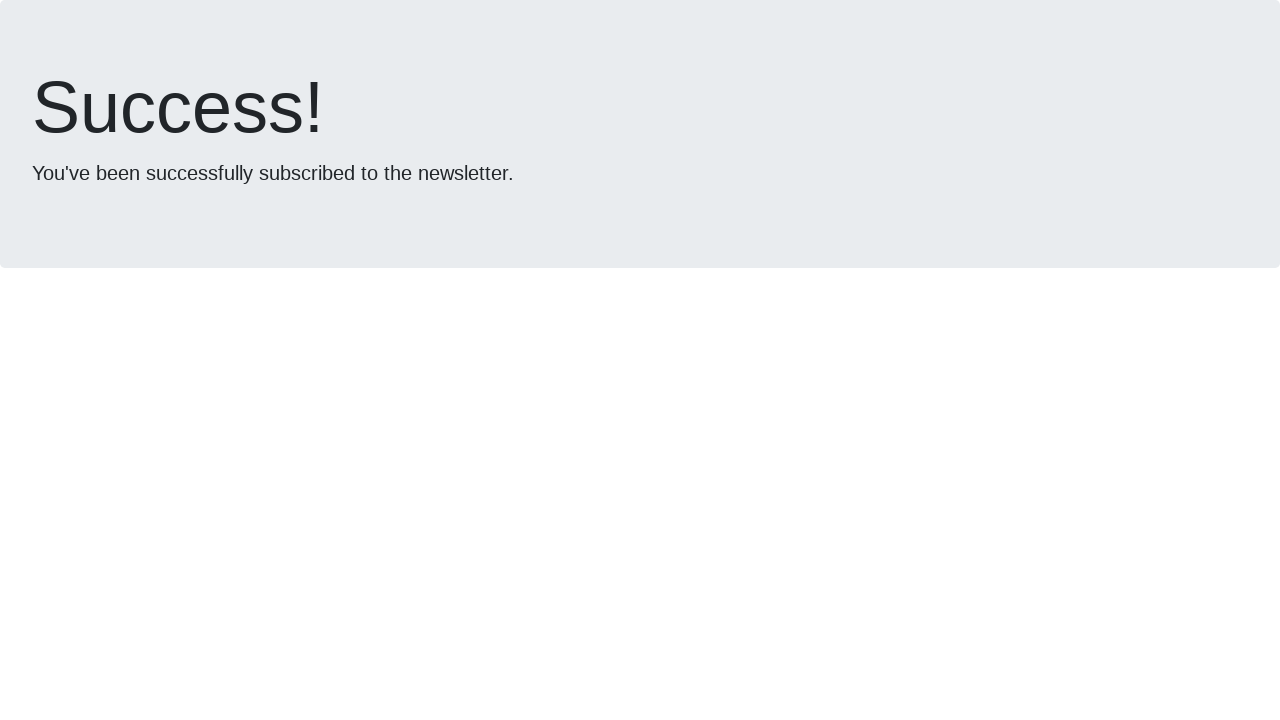